Tests file upload functionality by selecting a file and clicking the submit button on a test practice website

Starting URL: https://trytestingthis.netlify.app/

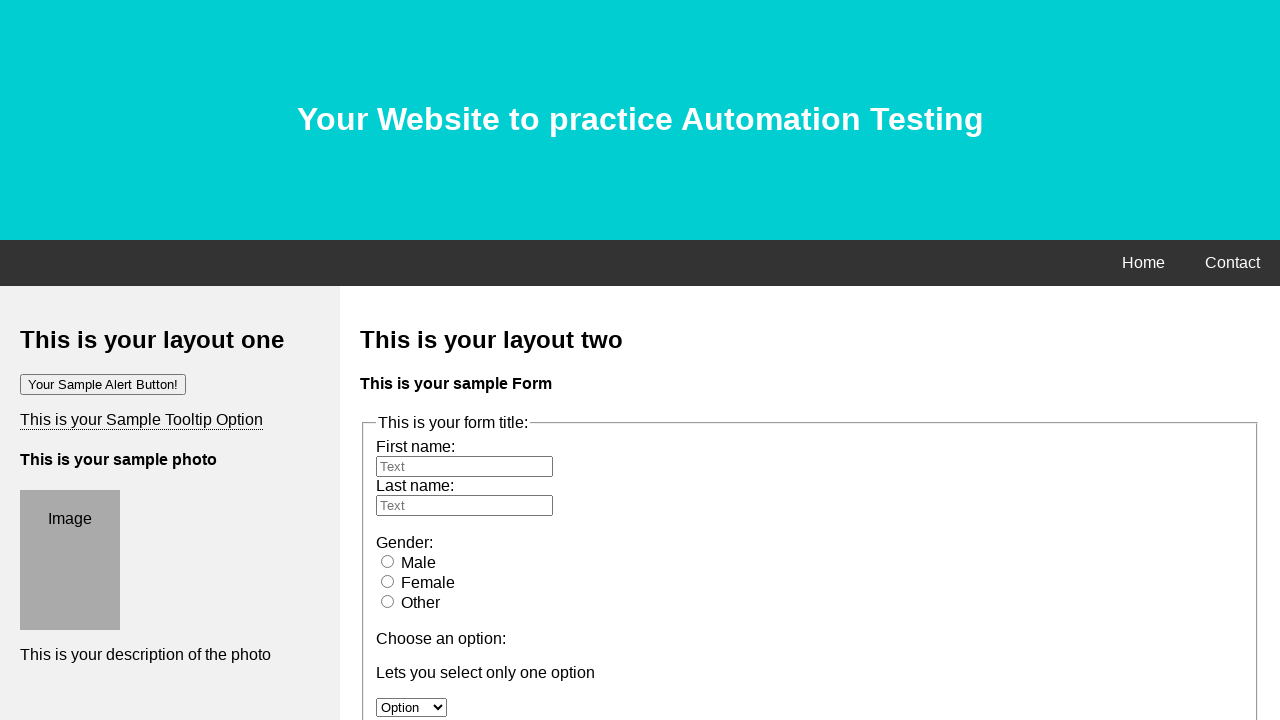

Created temporary test file for upload
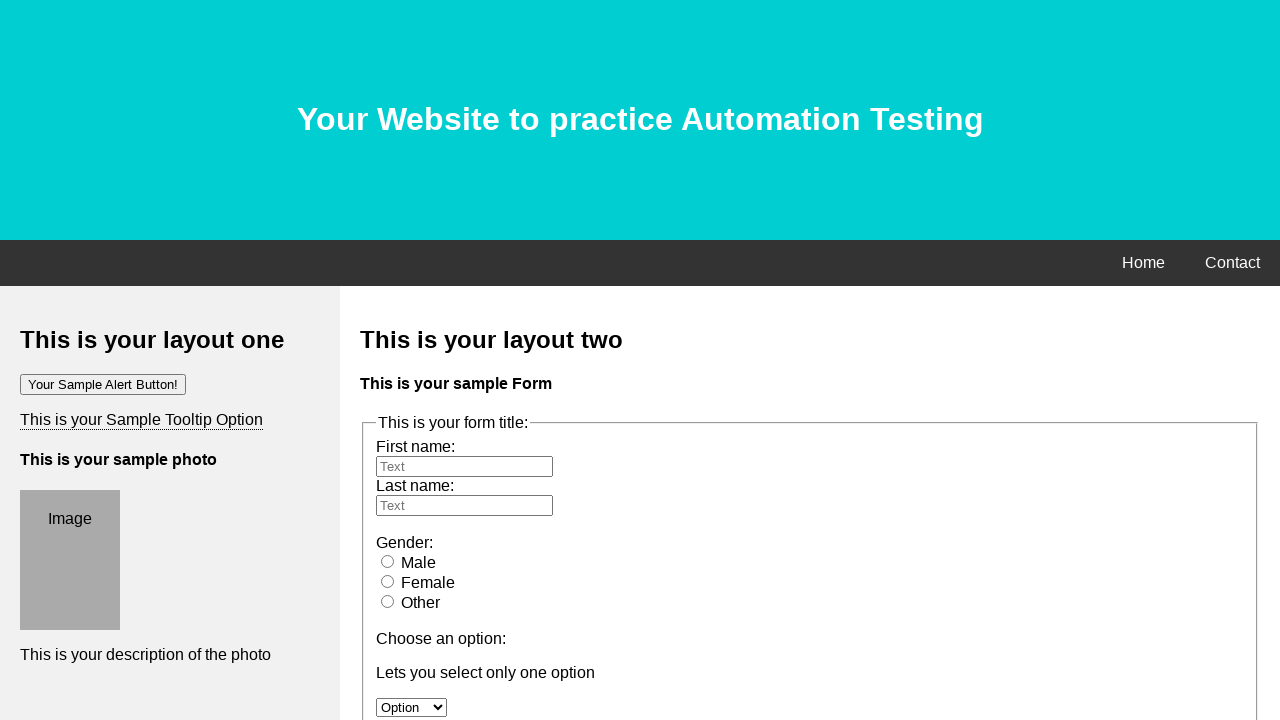

Selected test file for upload using file input
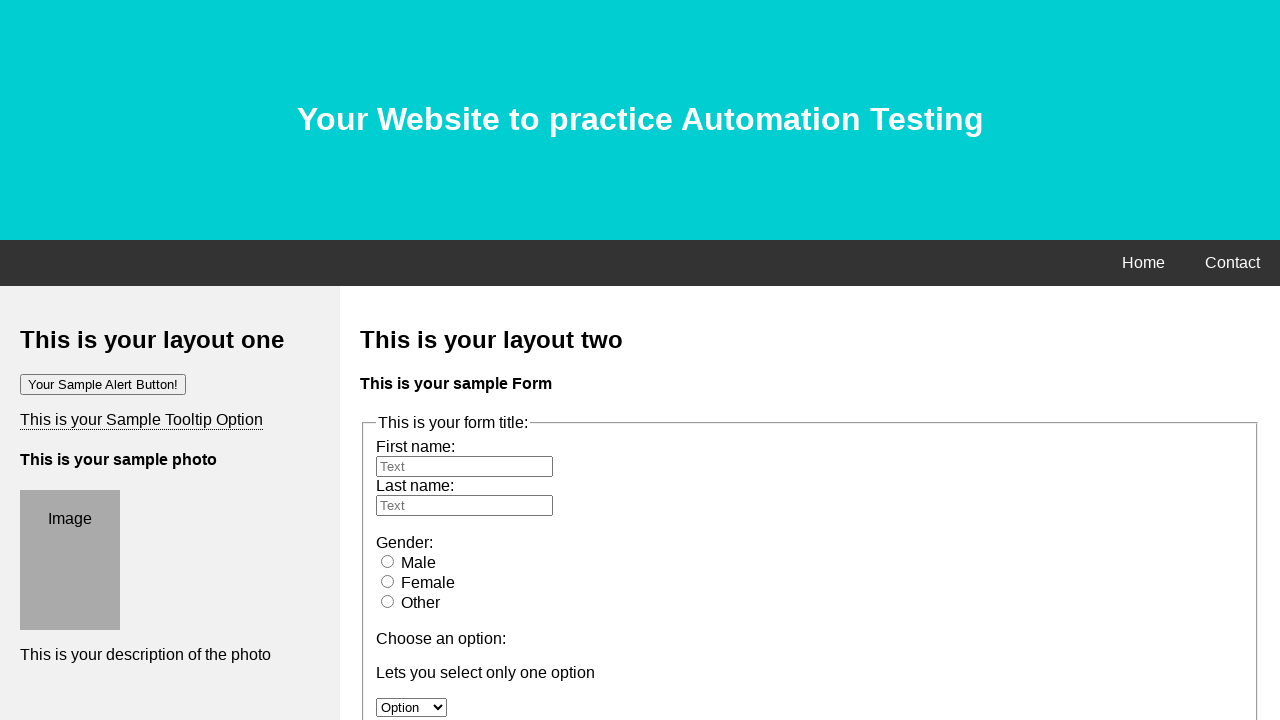

Clicked Submit button to upload file at (404, 361) on xpath=//button[contains(text(), 'Submit')]
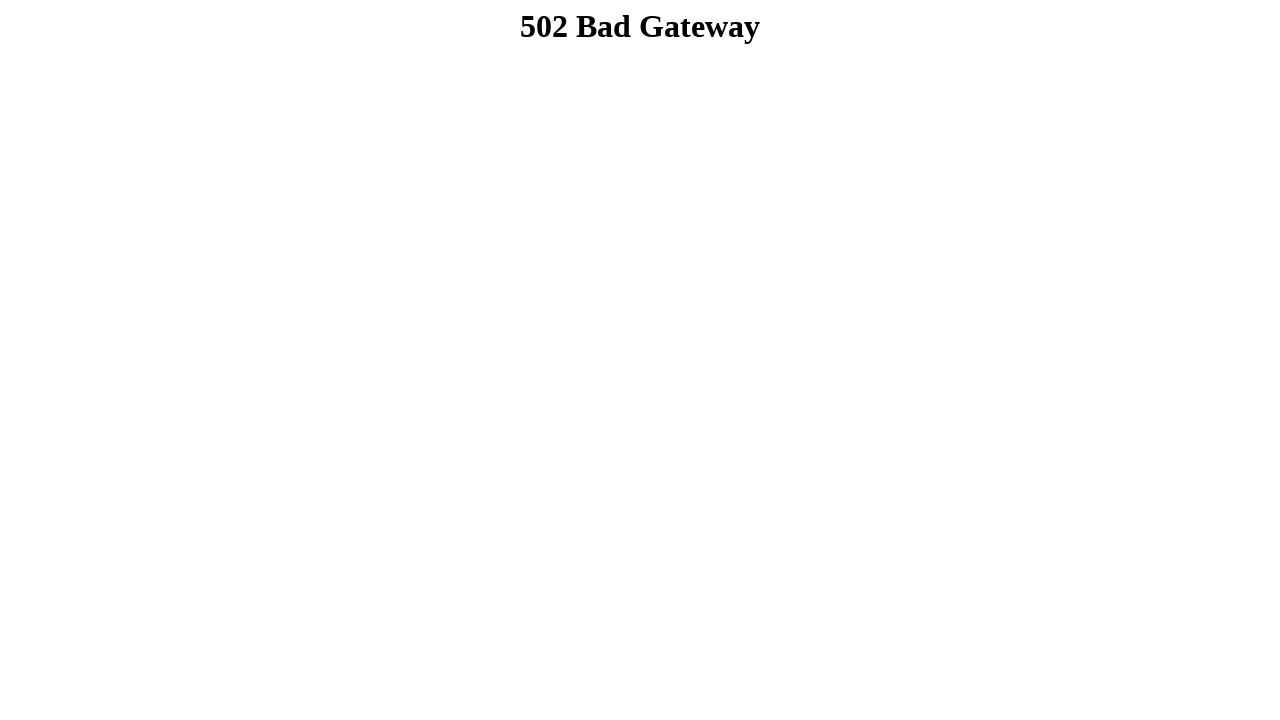

Cleaned up temporary test file
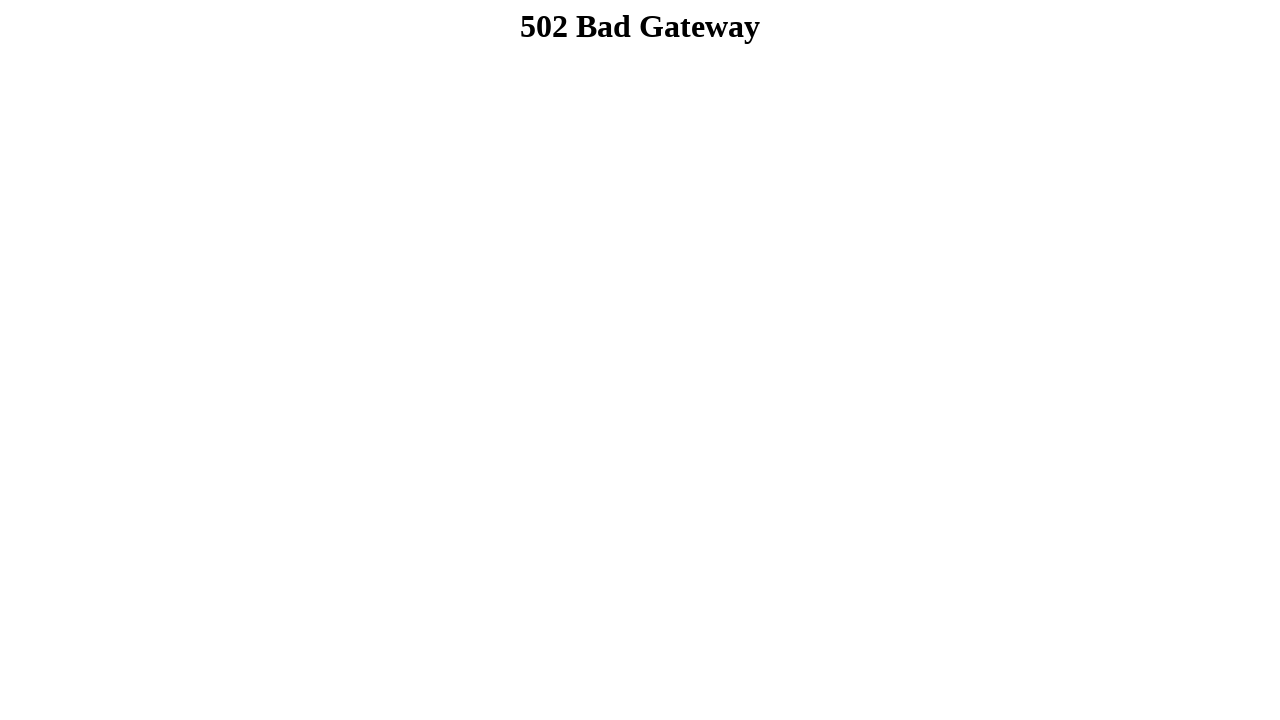

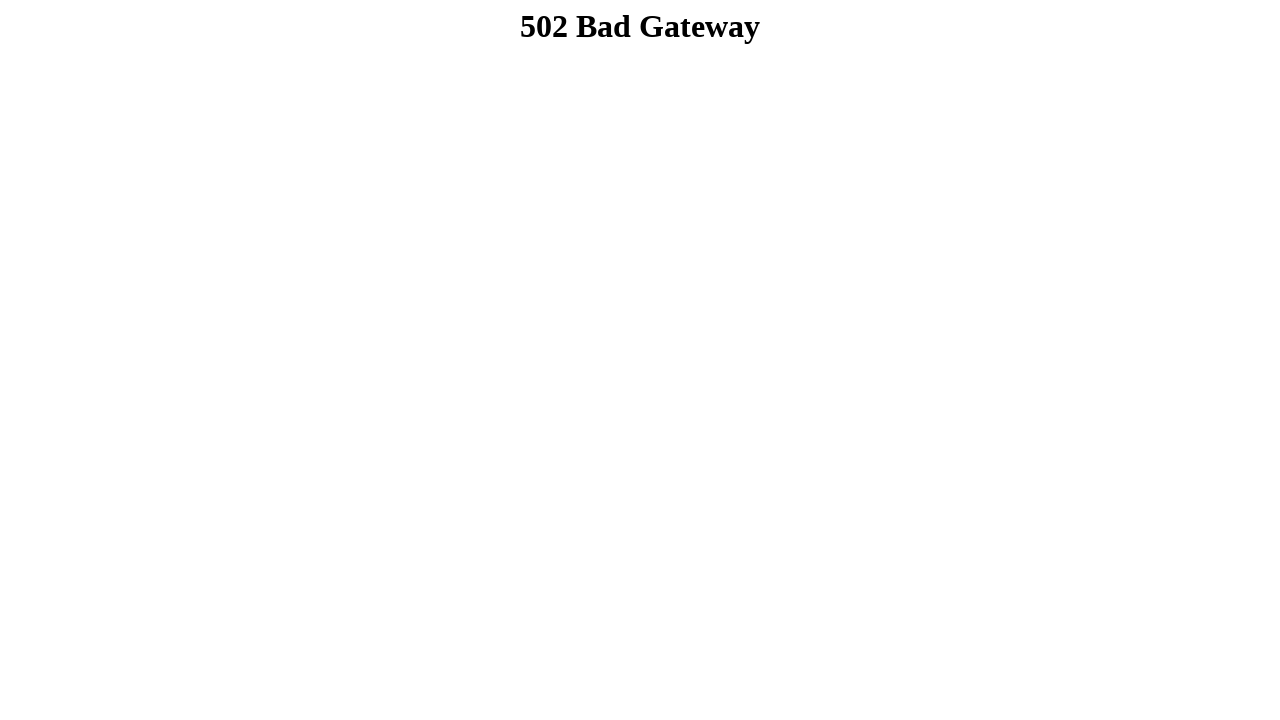